Tests dynamic button functionality by waiting for a button to become clickable and verifying the success message

Starting URL: http://suninjuly.github.io/wait2.html

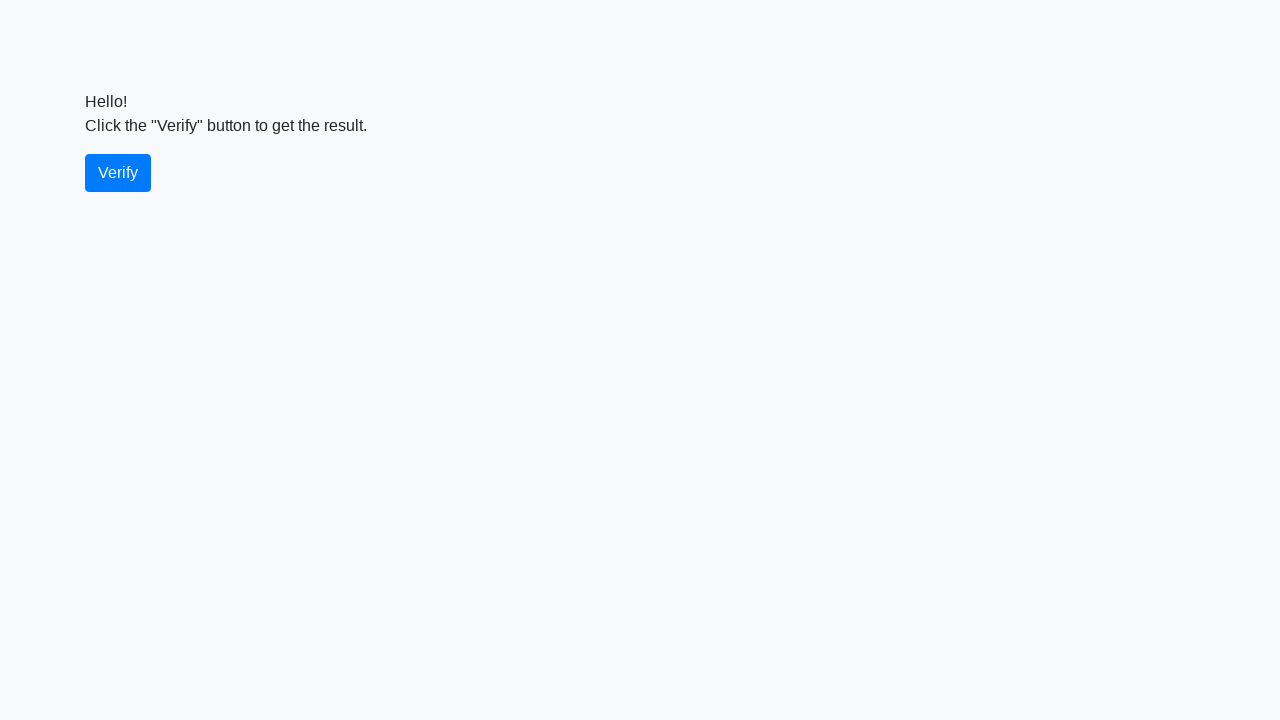

Waited for verify button to become enabled and visible
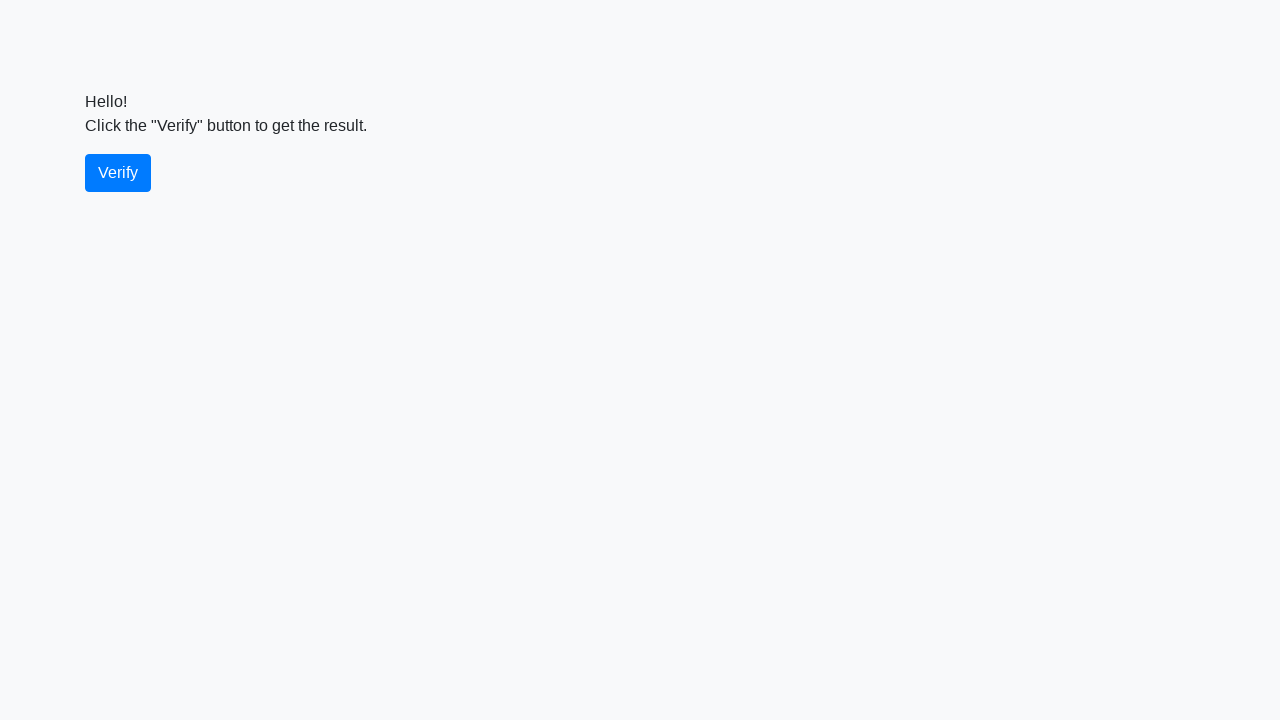

Clicked the verify button at (118, 173) on #verify
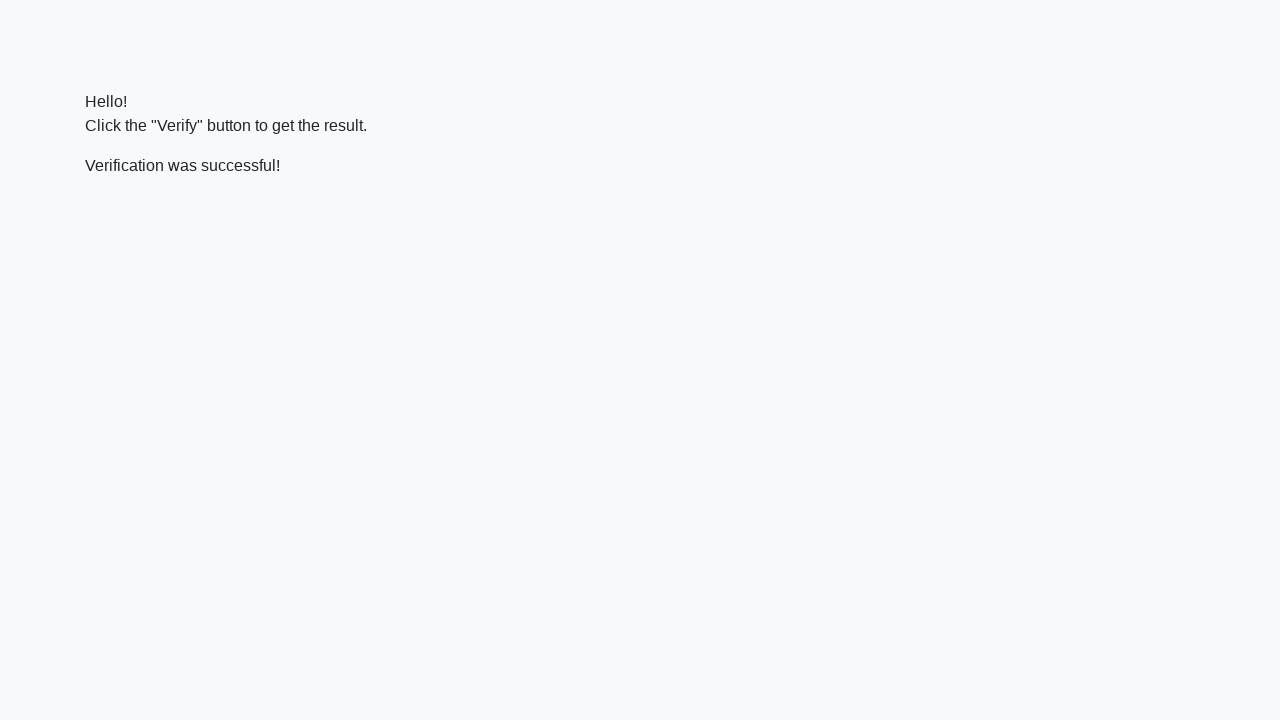

Success message element appeared
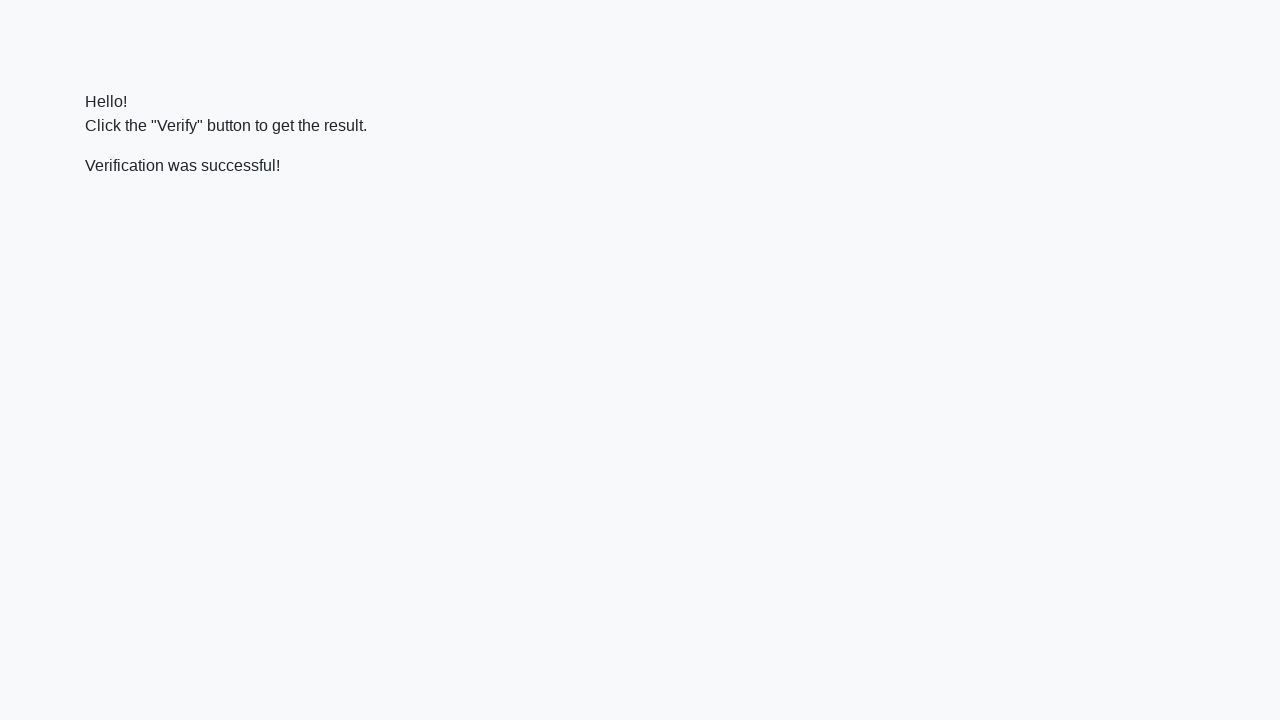

Located verify_message element
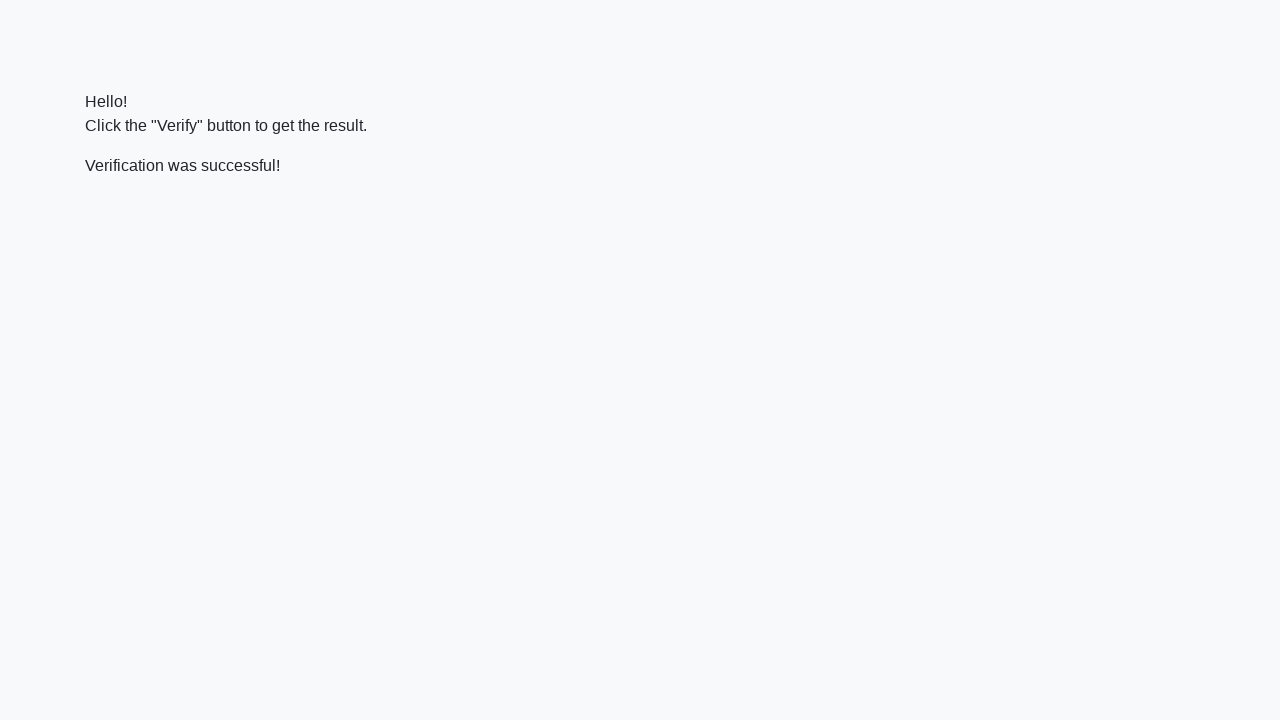

Verified success message contains 'successful'
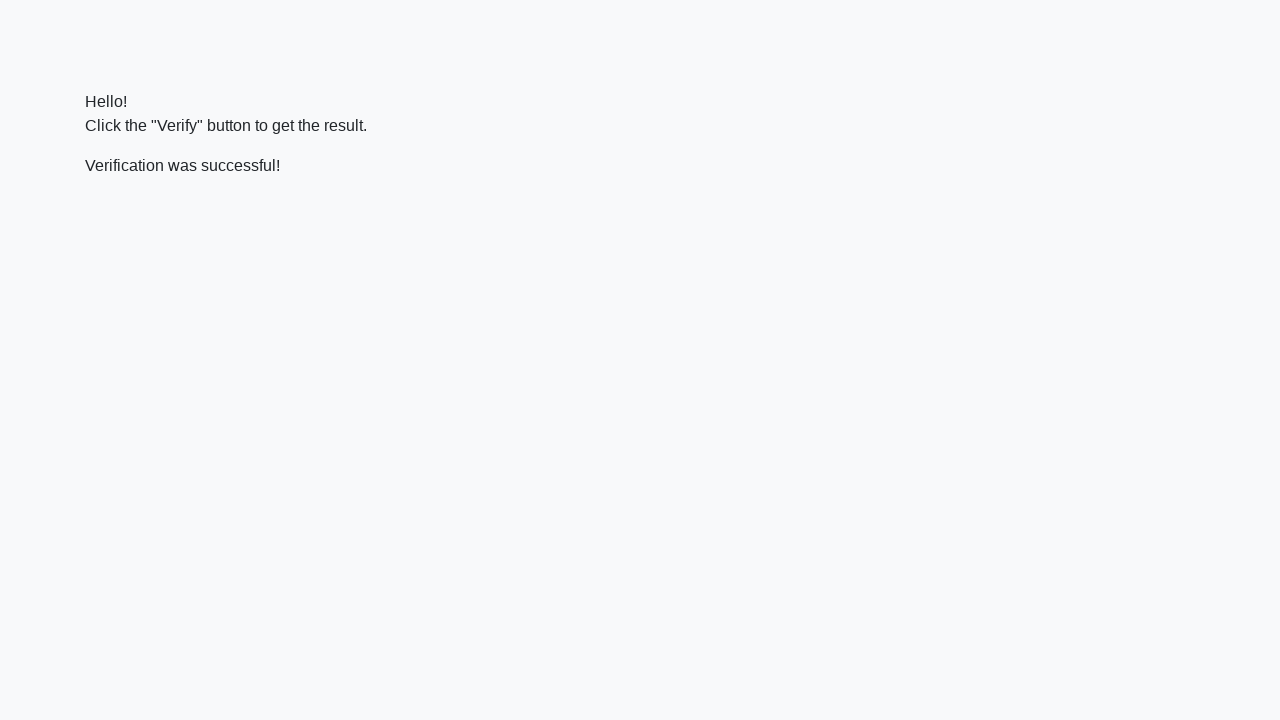

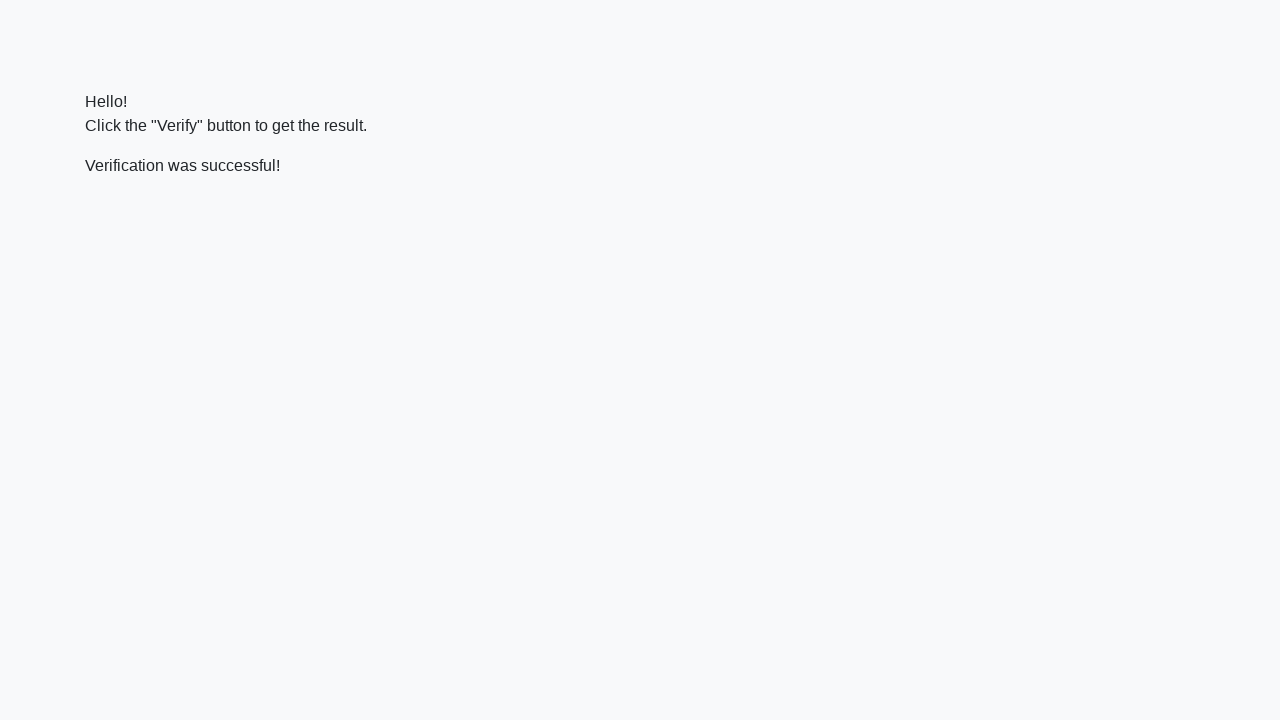